Automates a math challenge page by reading an input value, calculating the result using a logarithmic formula, filling in the answer, checking required checkboxes, and submitting the form.

Starting URL: https://suninjuly.github.io/math.html

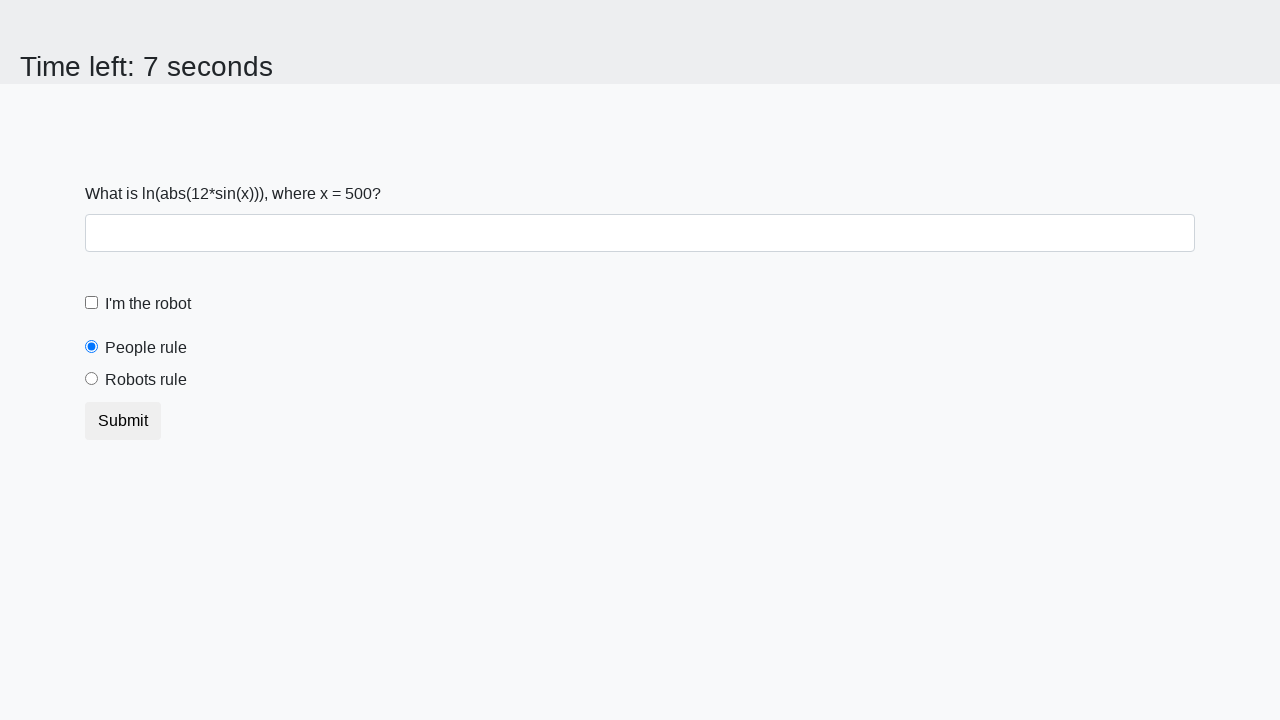

Located the input value element
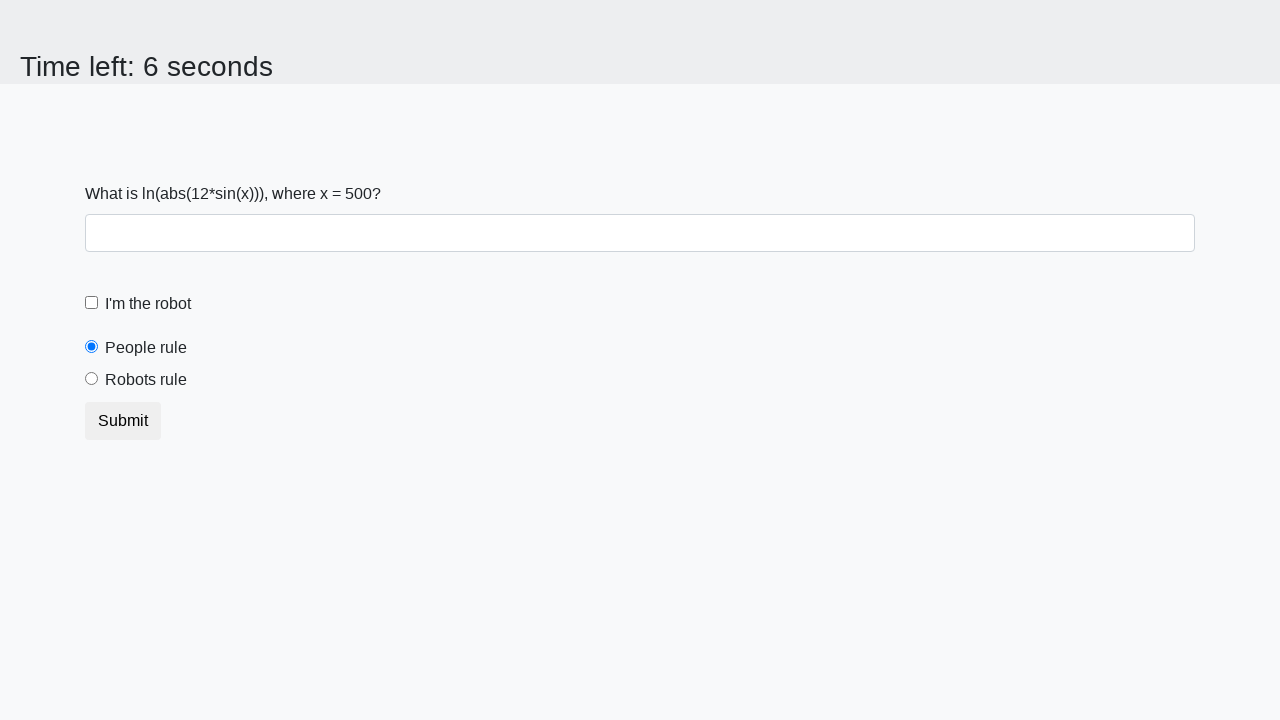

Read input value from page: 500
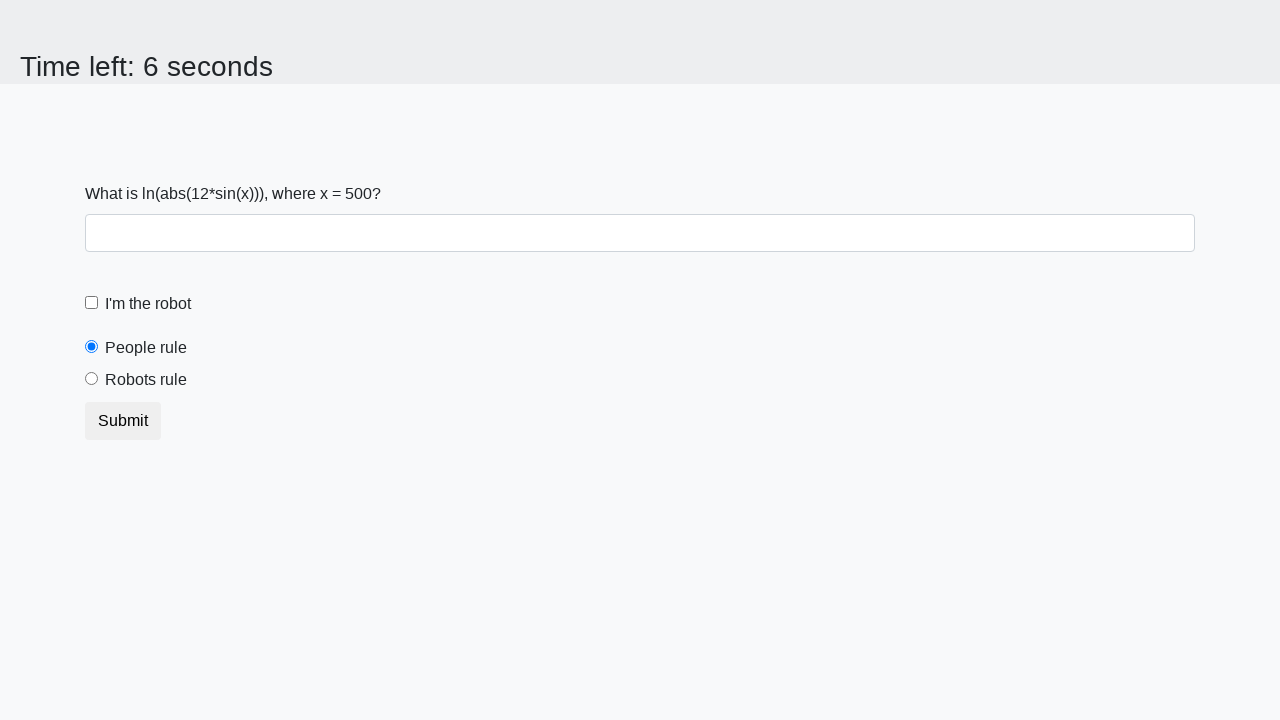

Calculated answer using logarithmic formula: 1.7251319523453907
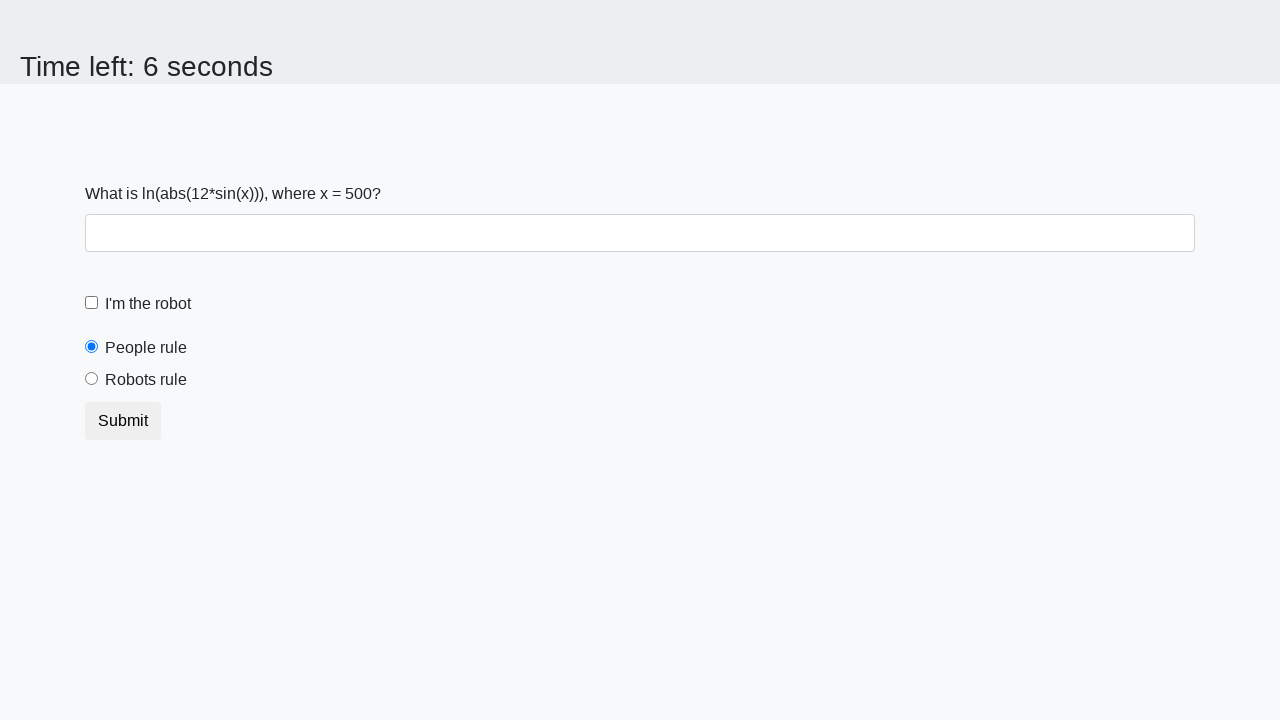

Filled answer field with calculated result: 1.7251319523453907 on #answer
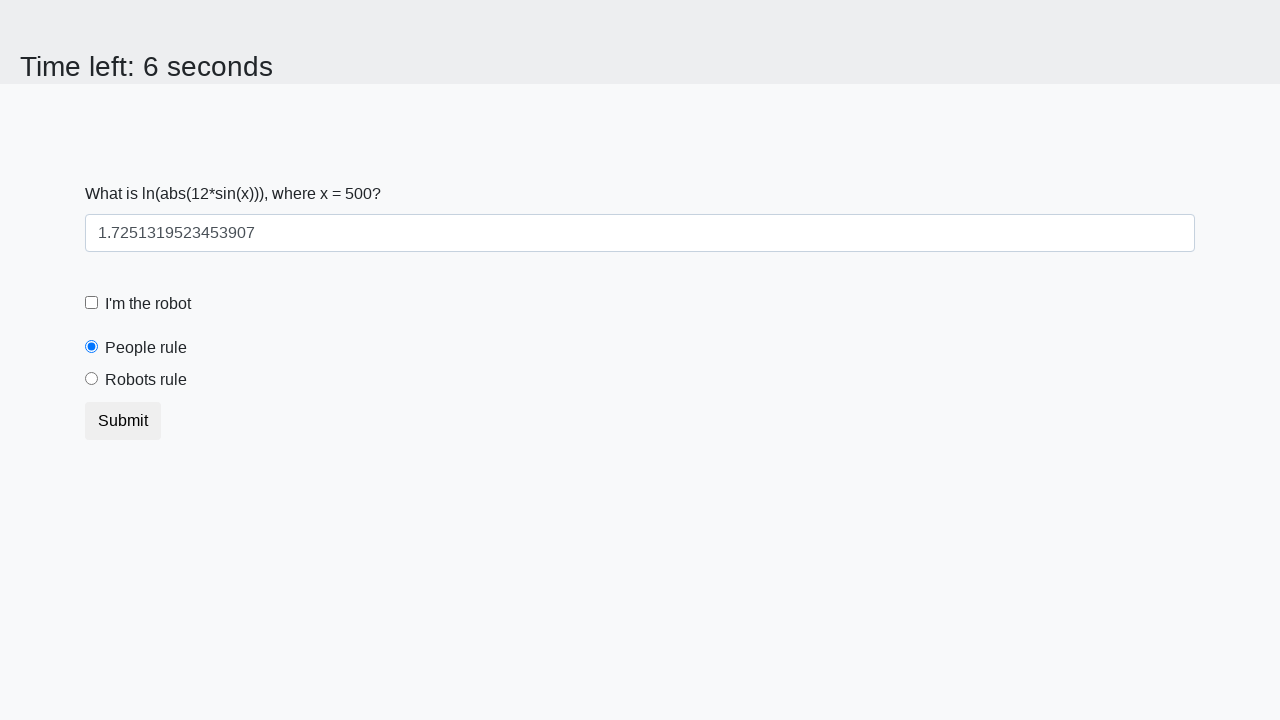

Checked the robot checkbox at (92, 303) on #robotCheckbox
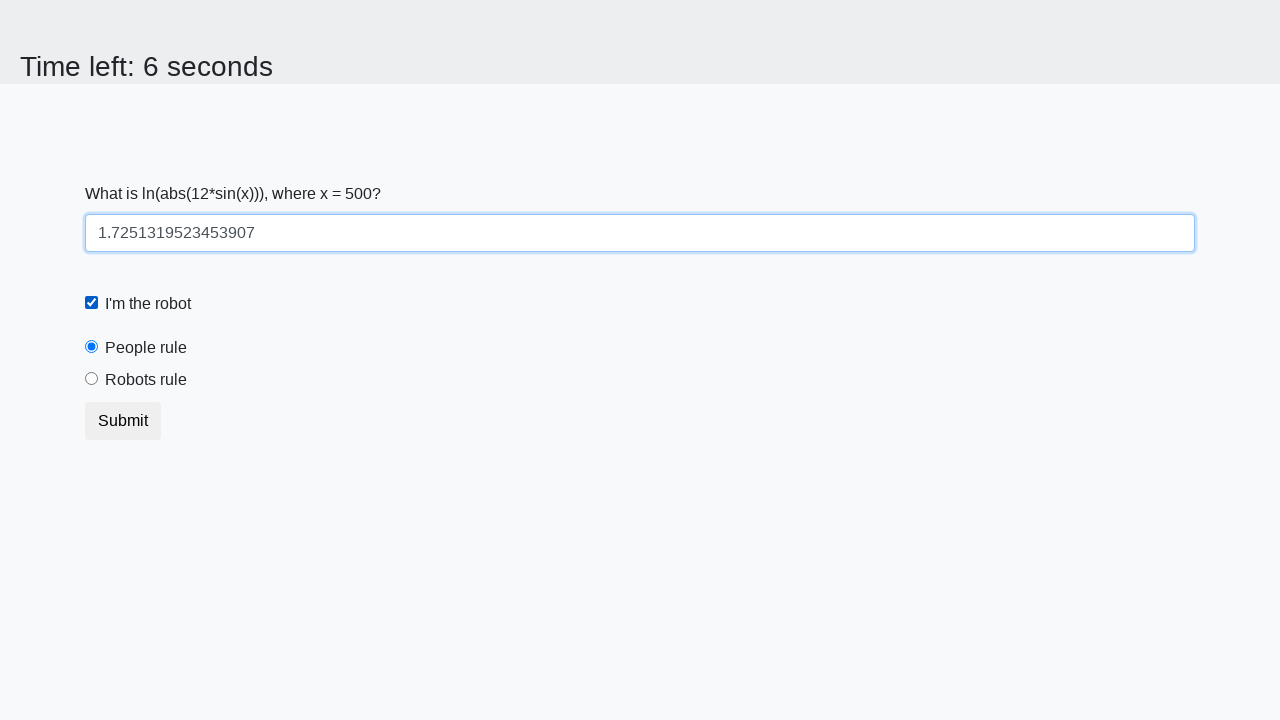

Checked the robots rule checkbox at (92, 379) on #robotsRule
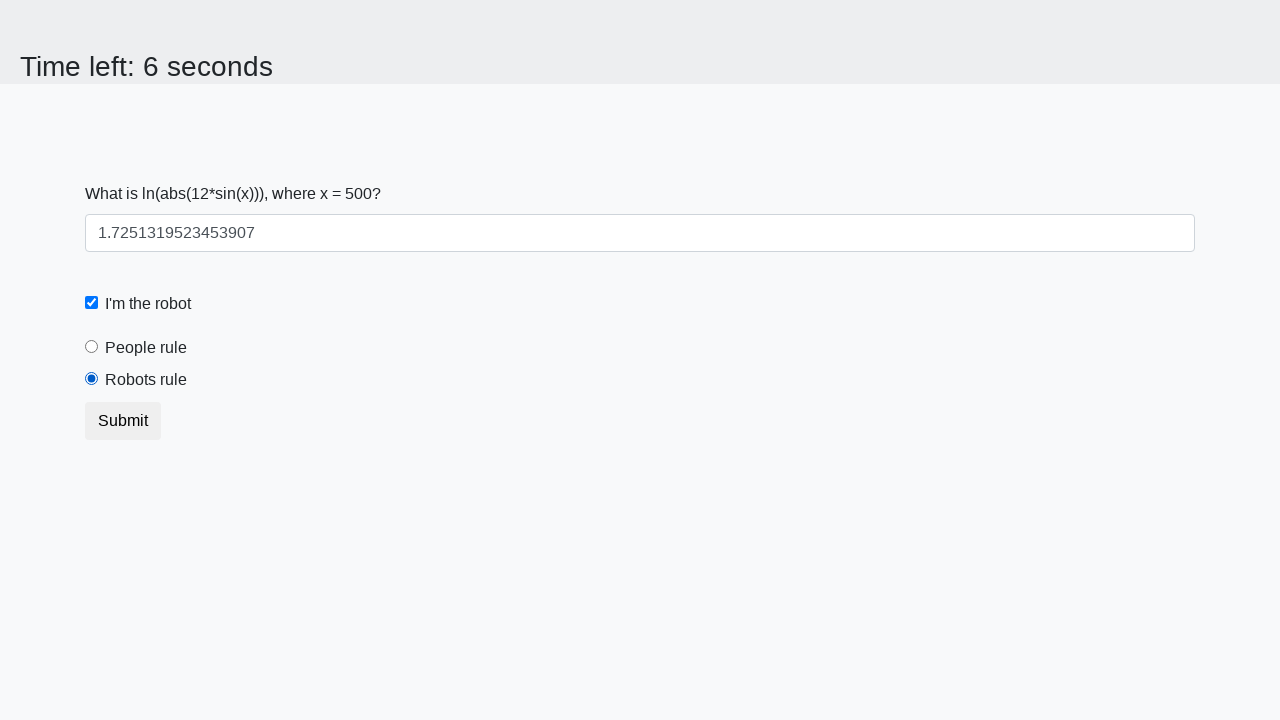

Submitted the math challenge form at (123, 421) on button[type='submit']
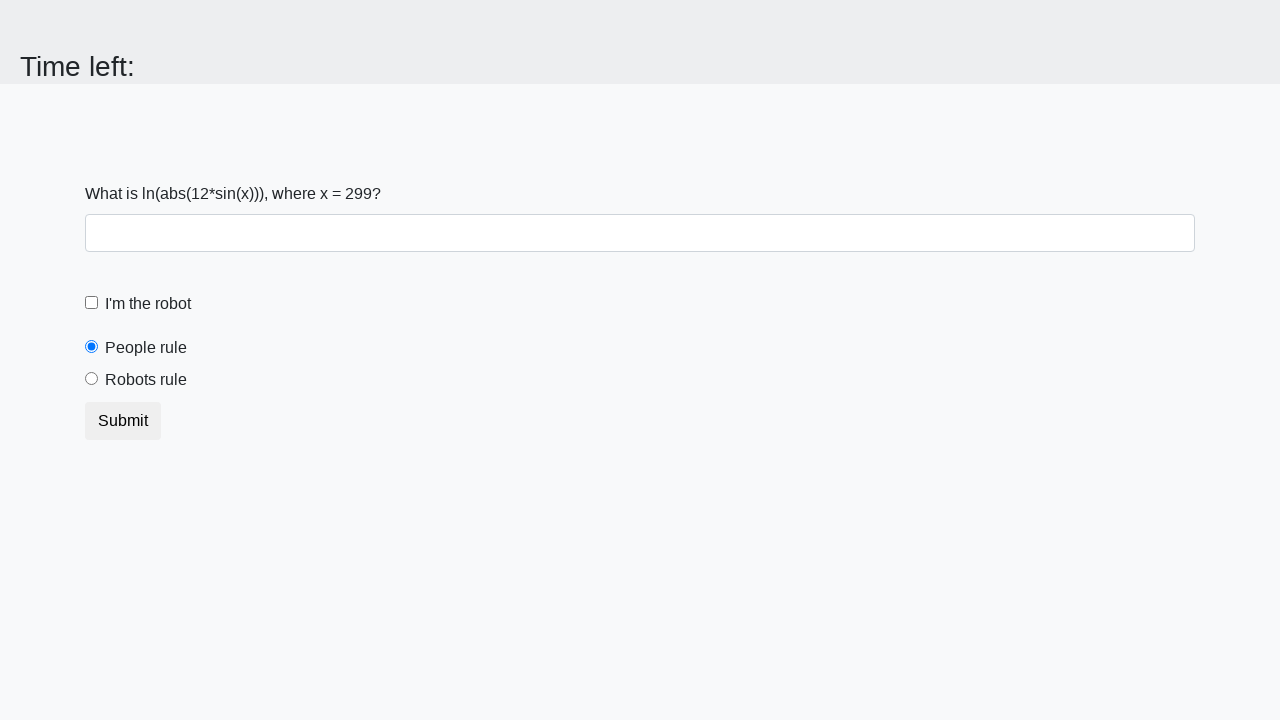

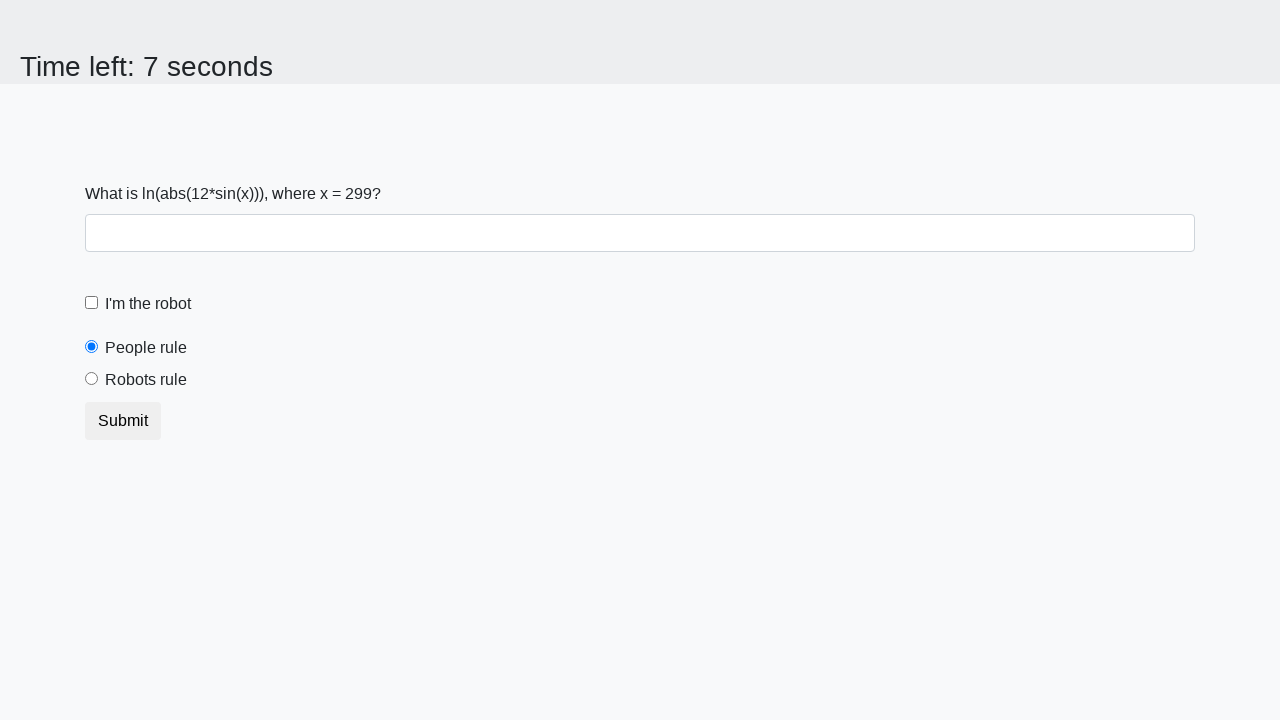